Tests number input field functionality by entering a value, using arrow keys to decrement the value, and clearing the field

Starting URL: http://the-internet.herokuapp.com/inputs

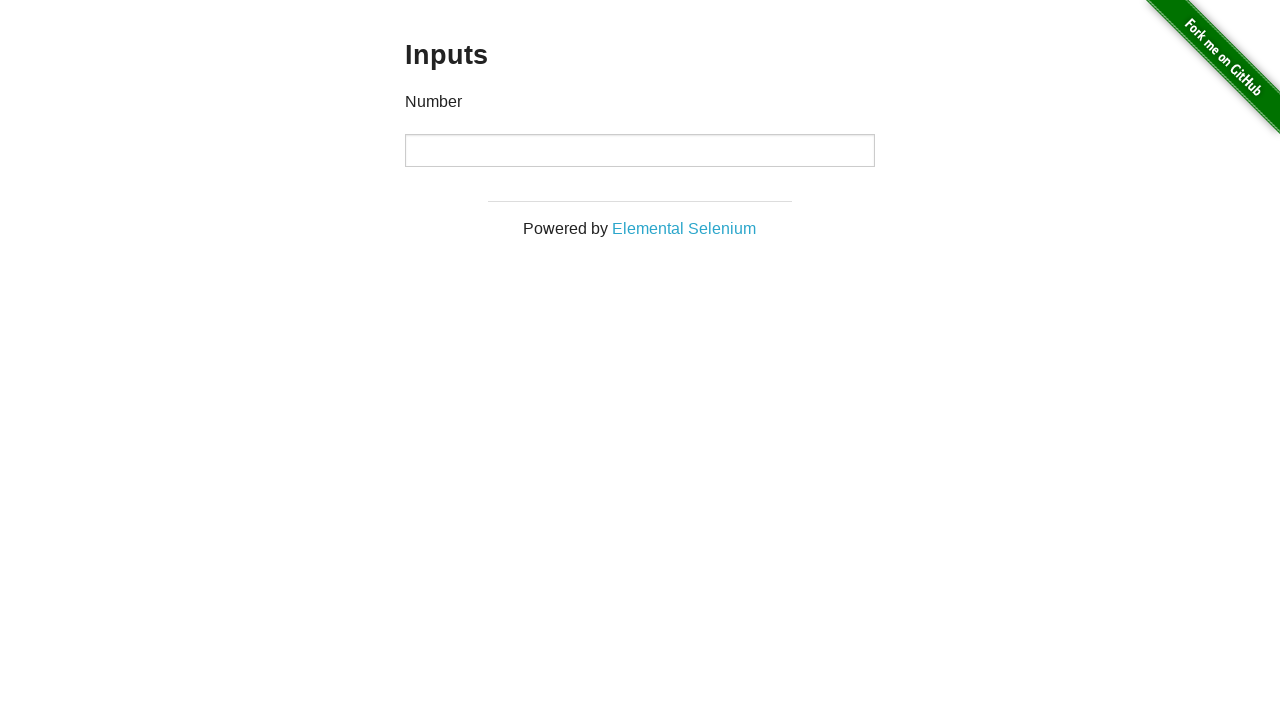

Located the number input field
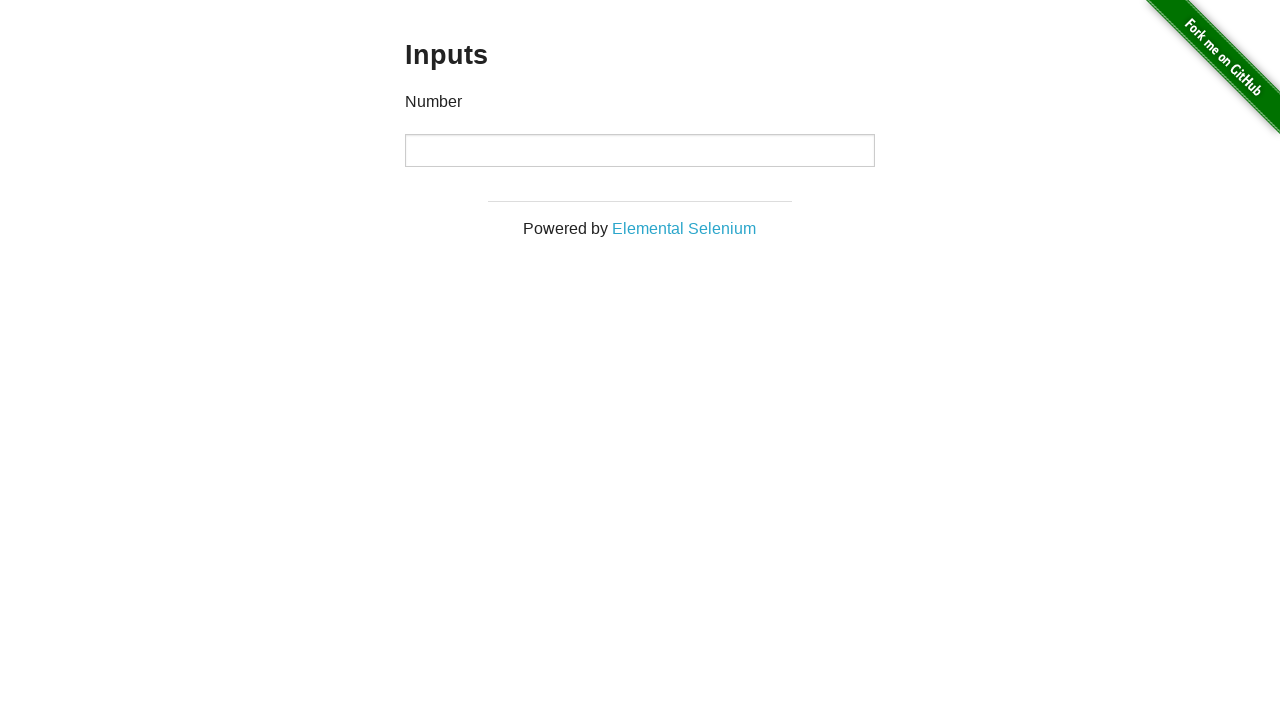

Entered value '20' into the number input field on input
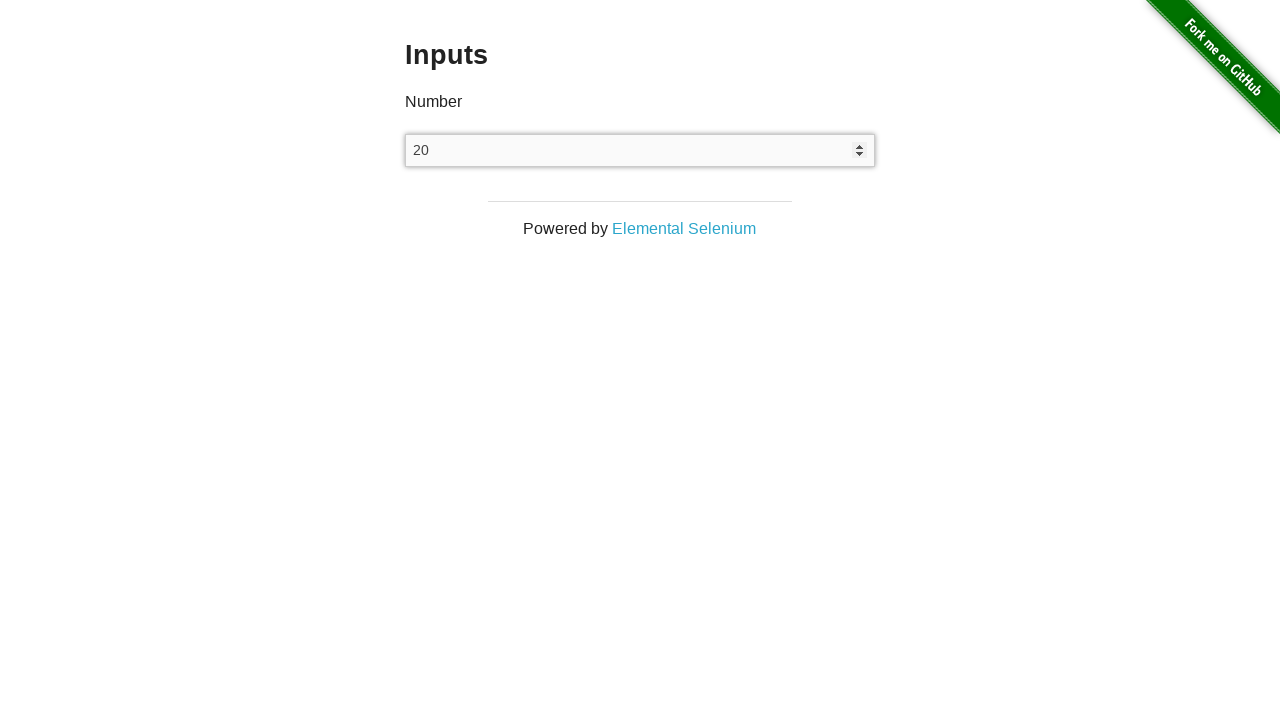

Verified input field value is '20'
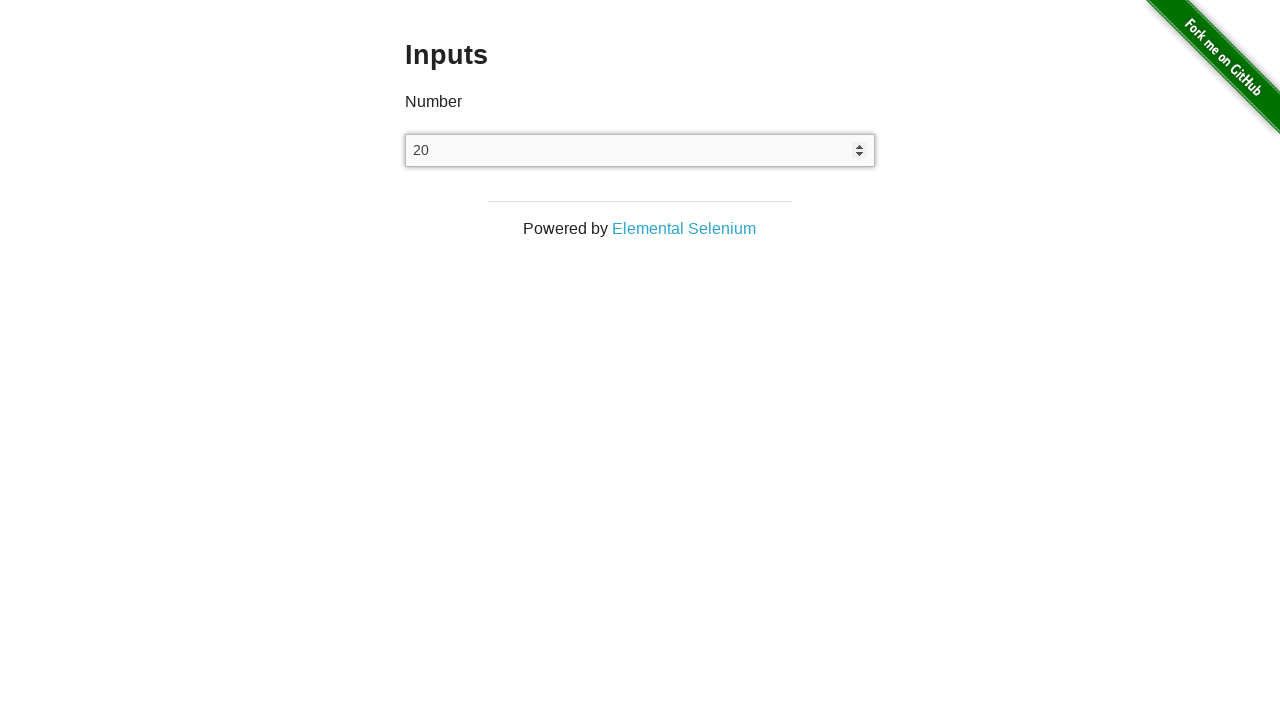

Pressed ArrowDown key to decrement the value on input
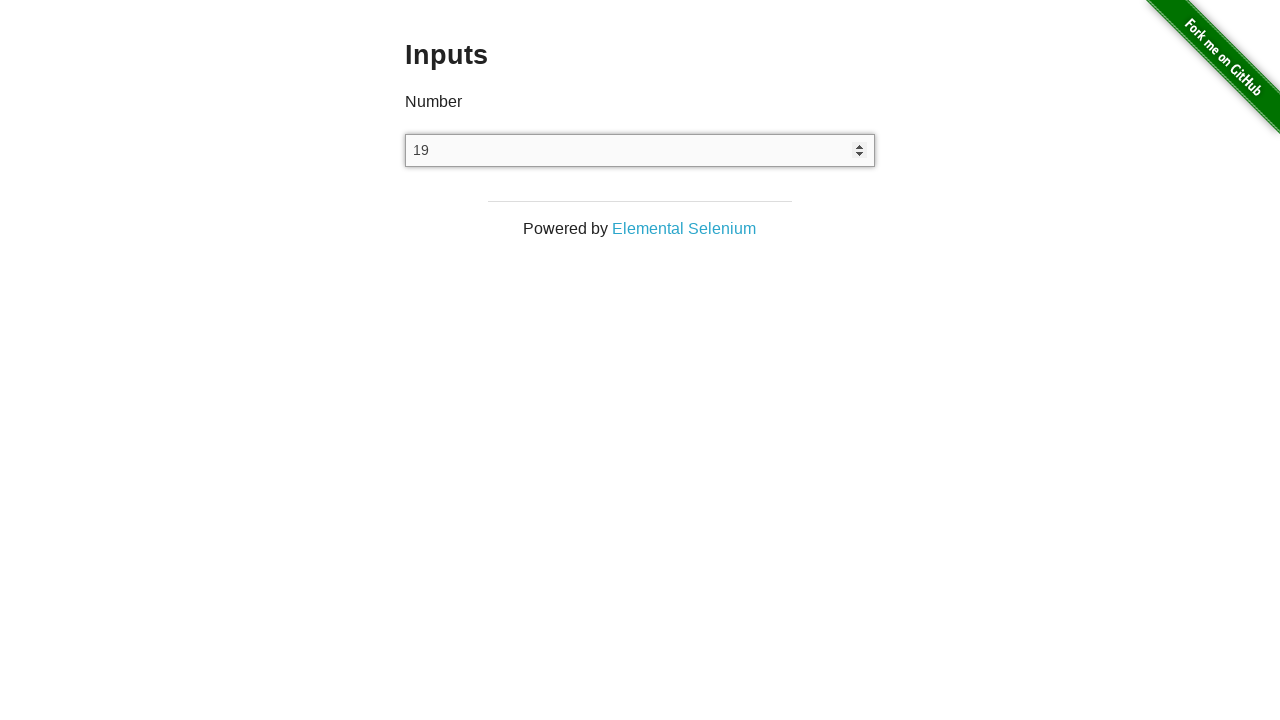

Verified input field value decremented to '19'
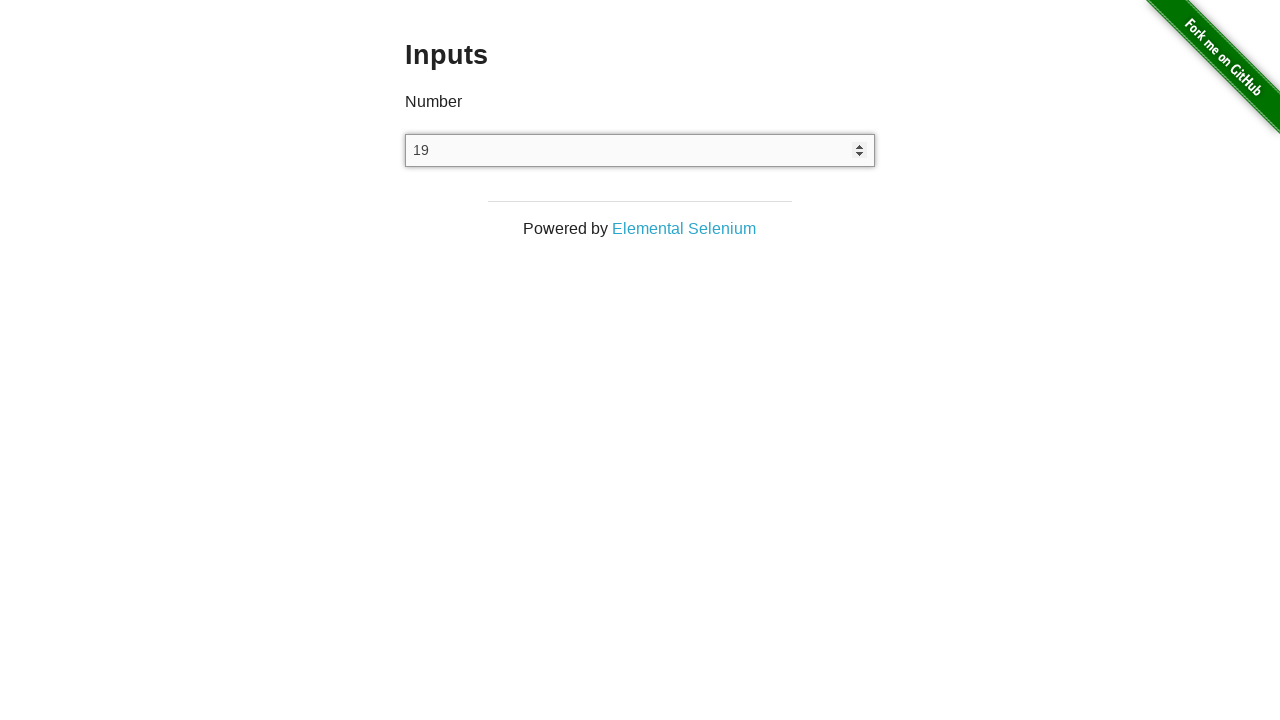

Pressed ArrowDown key again to decrement the value on input
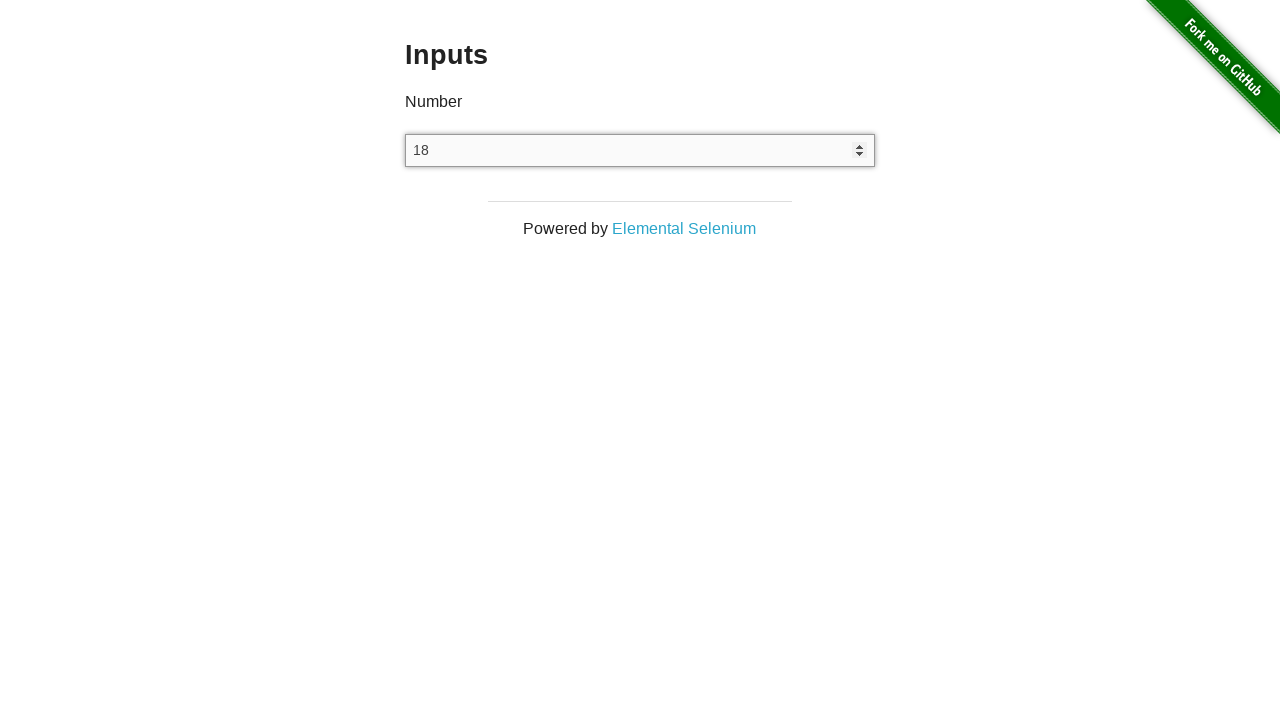

Verified input field value decremented to '18'
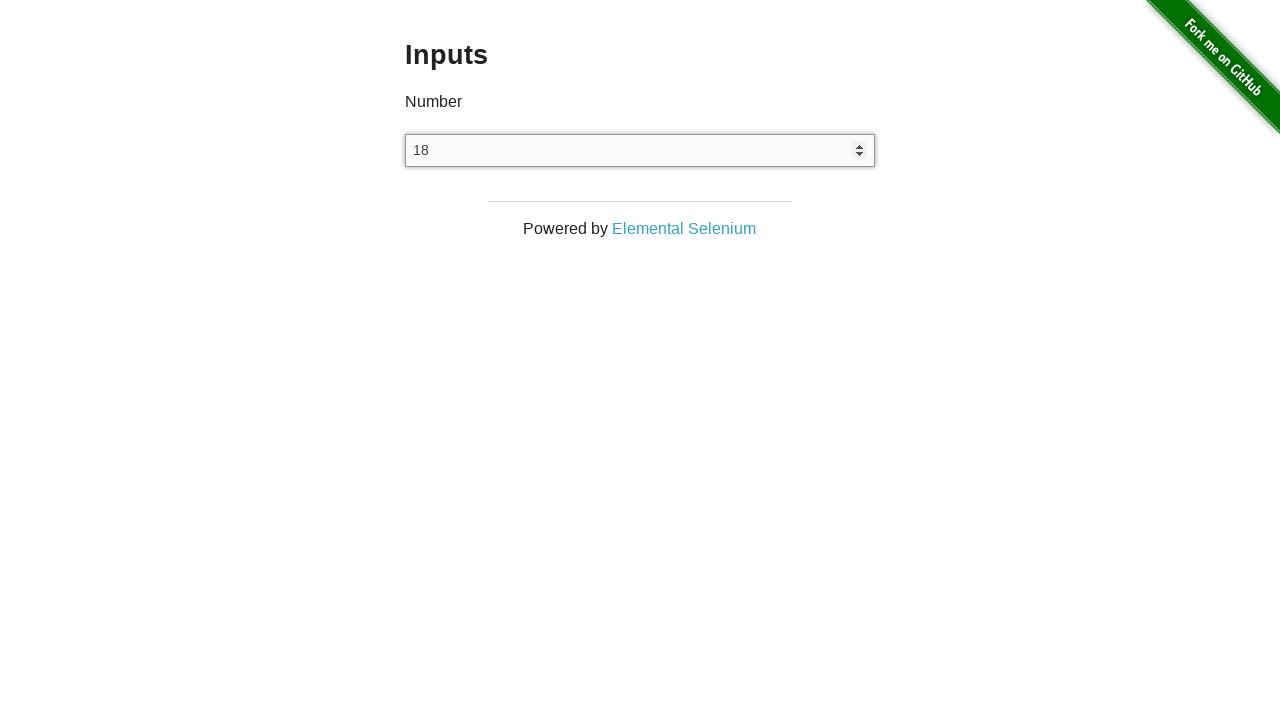

Cleared the input field on input
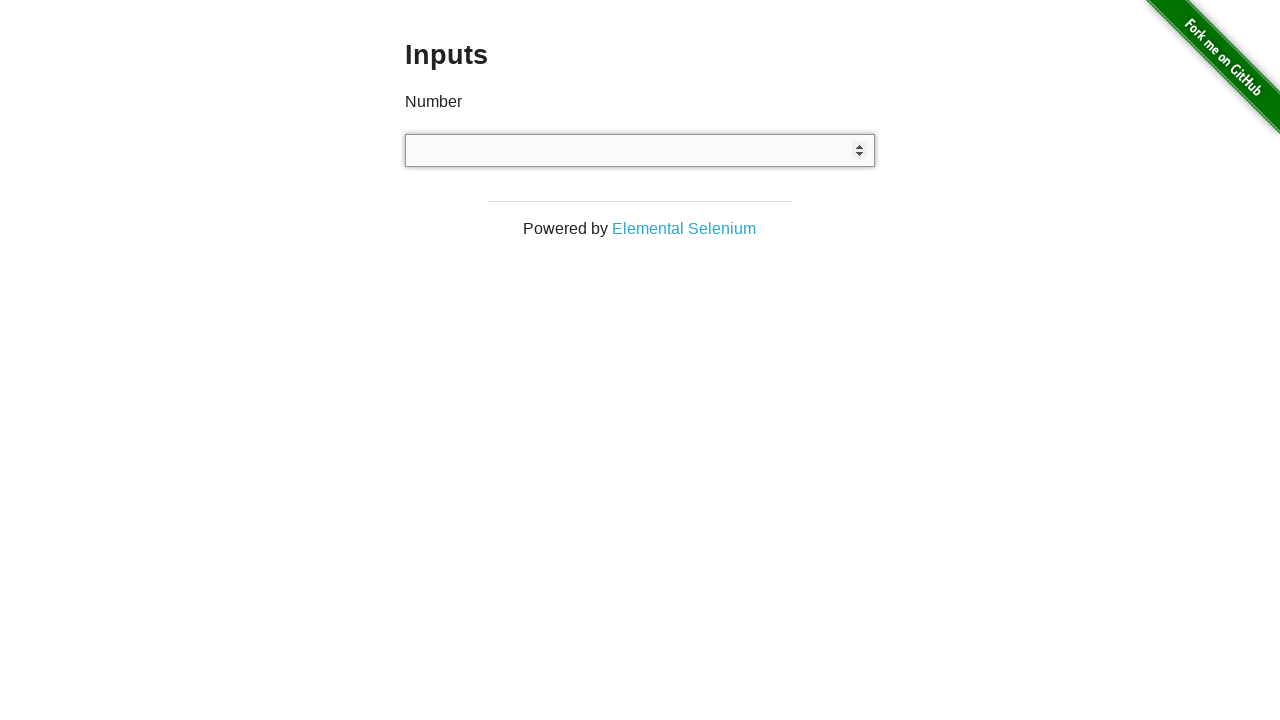

Verified input field is now empty
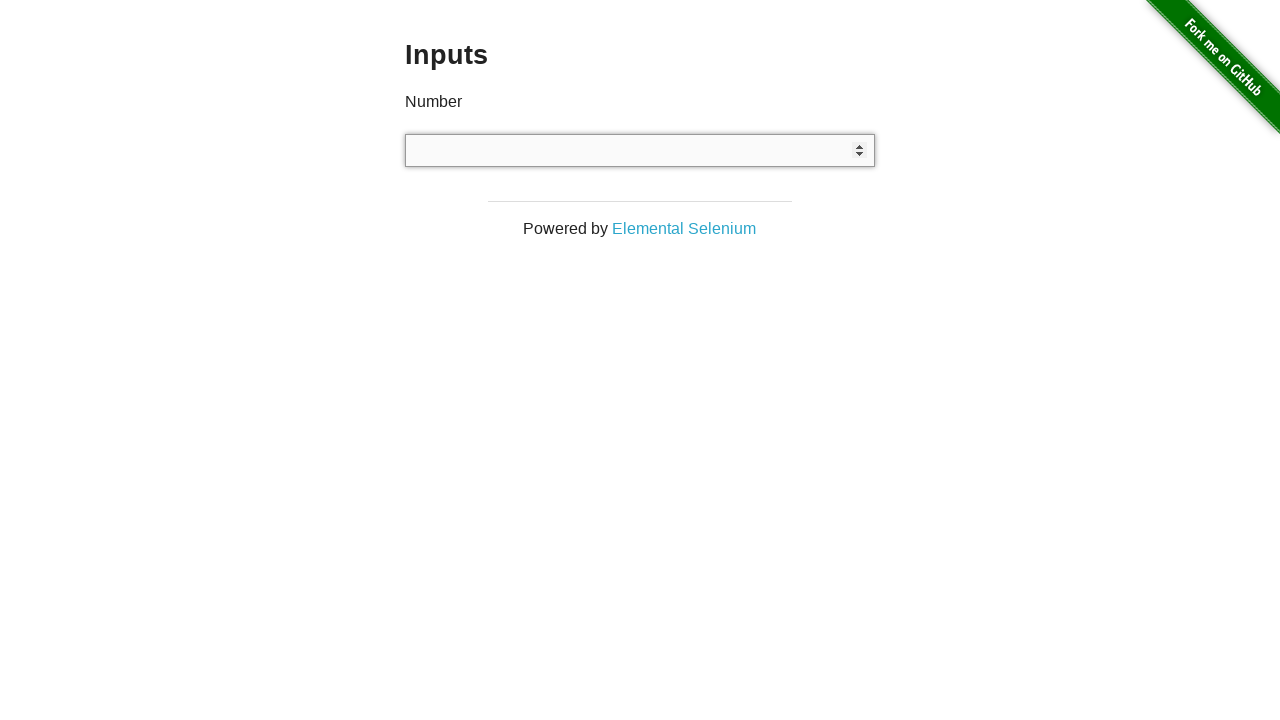

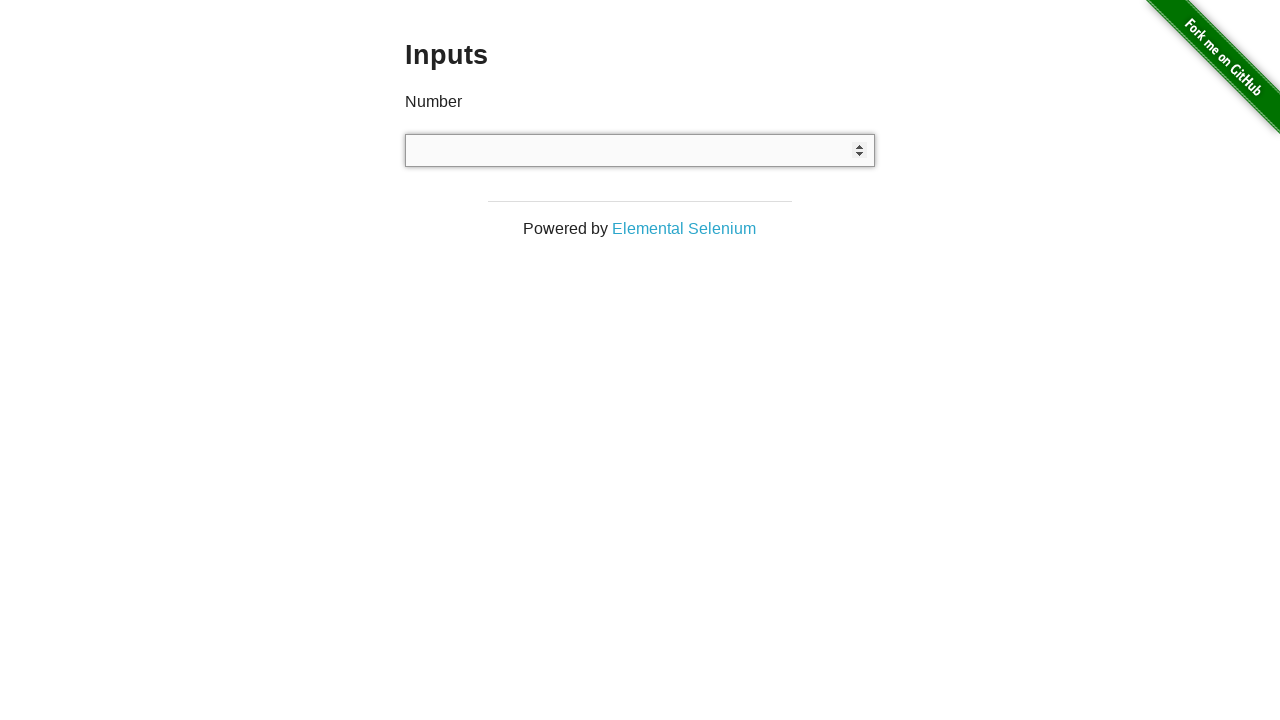